Demonstrates locating elements by class name, filling the first element with that class and then a second one

Starting URL: https://formy-project.herokuapp.com/form

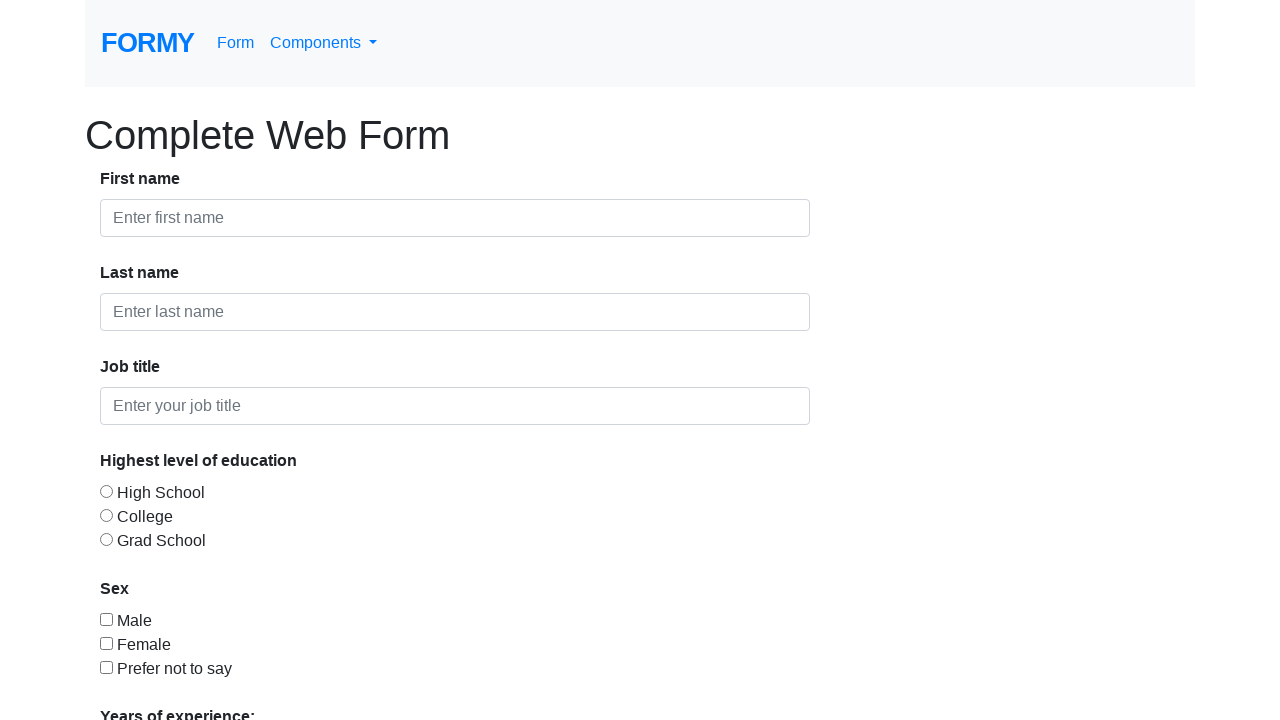

Filled first element with class 'form-control' with 'Test' on .form-control >> nth=0
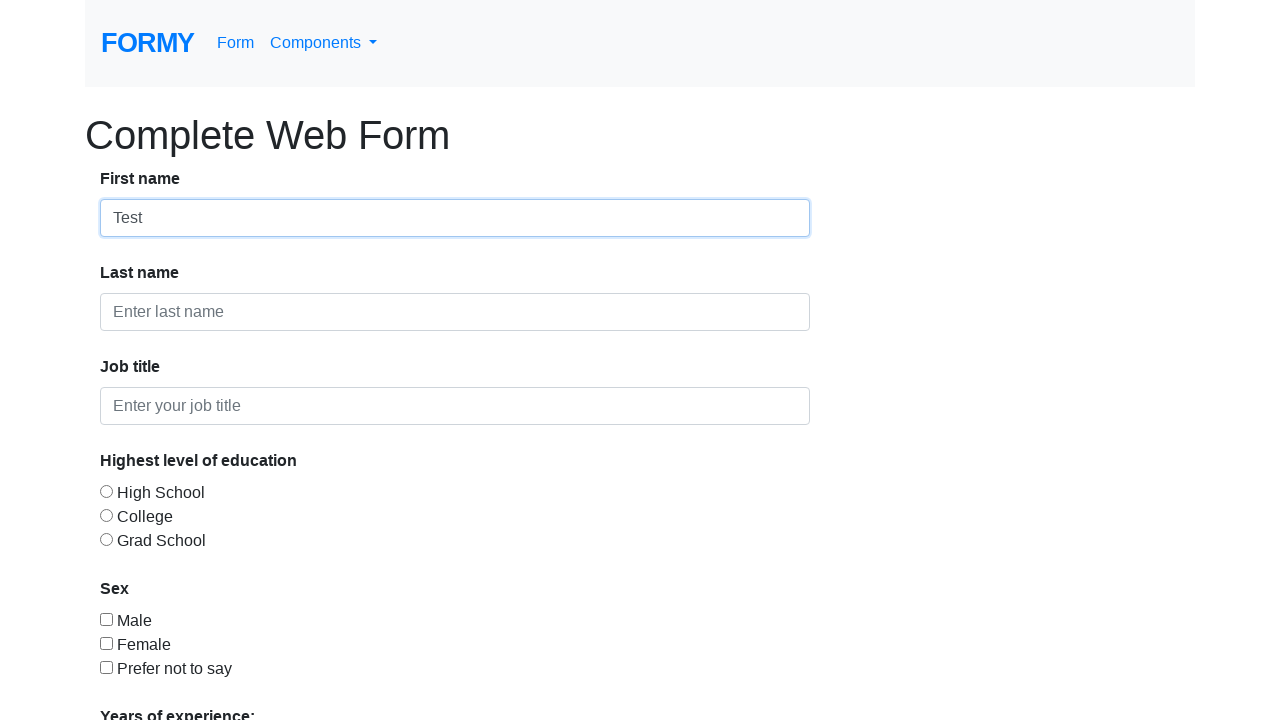

Filled second element with class 'form-control' with 'test1' on .form-control >> nth=1
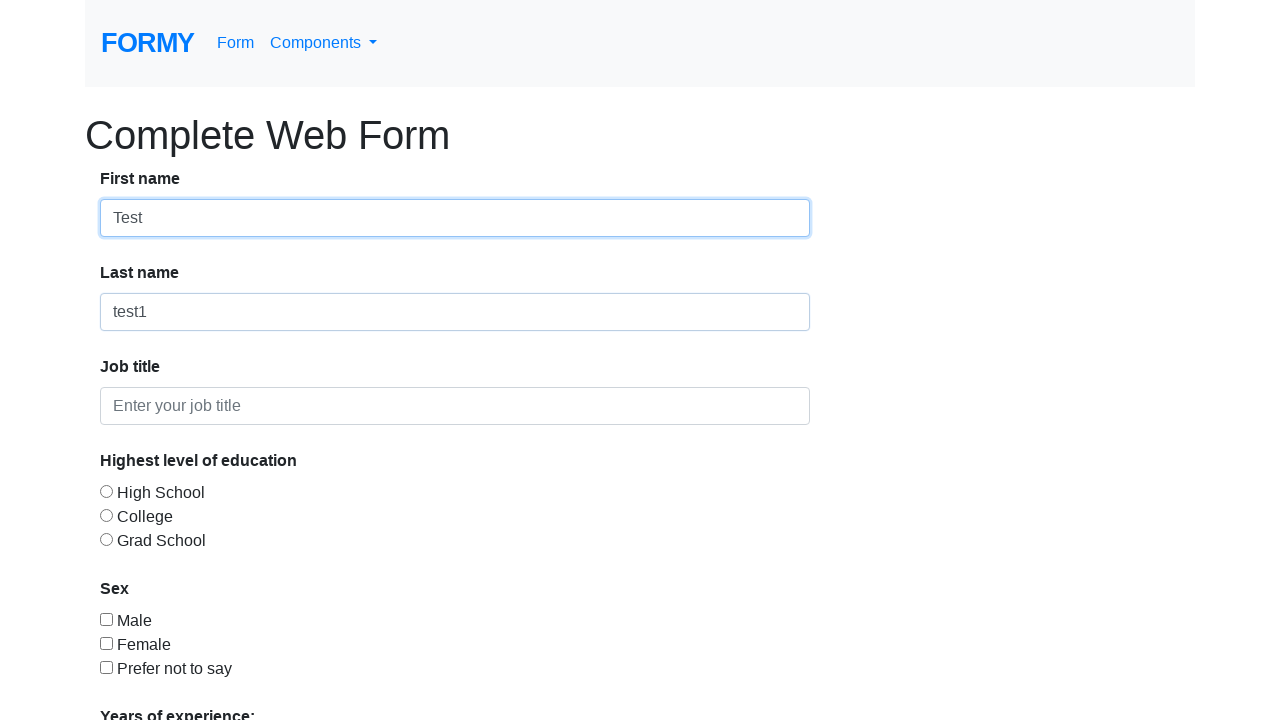

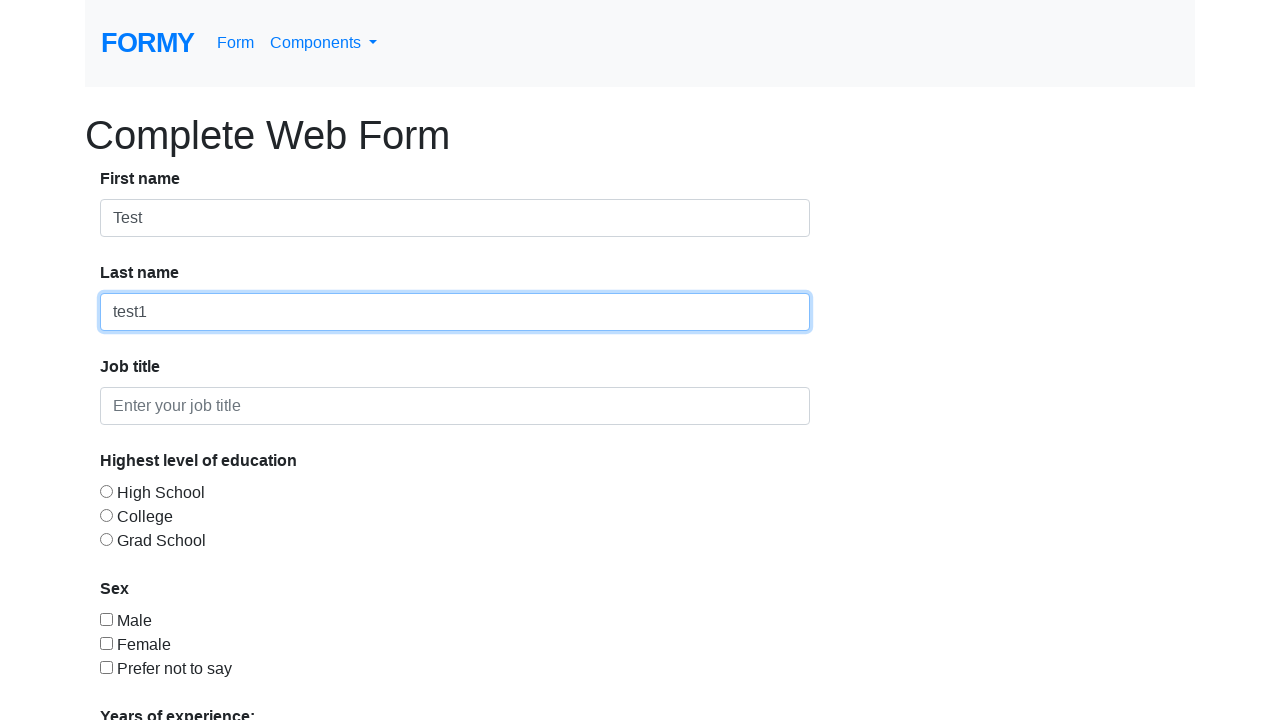